Tests clicking the 'Buttons' menu item from the Elements page and verifies navigation to the buttons page

Starting URL: https://demoqa.com/elements

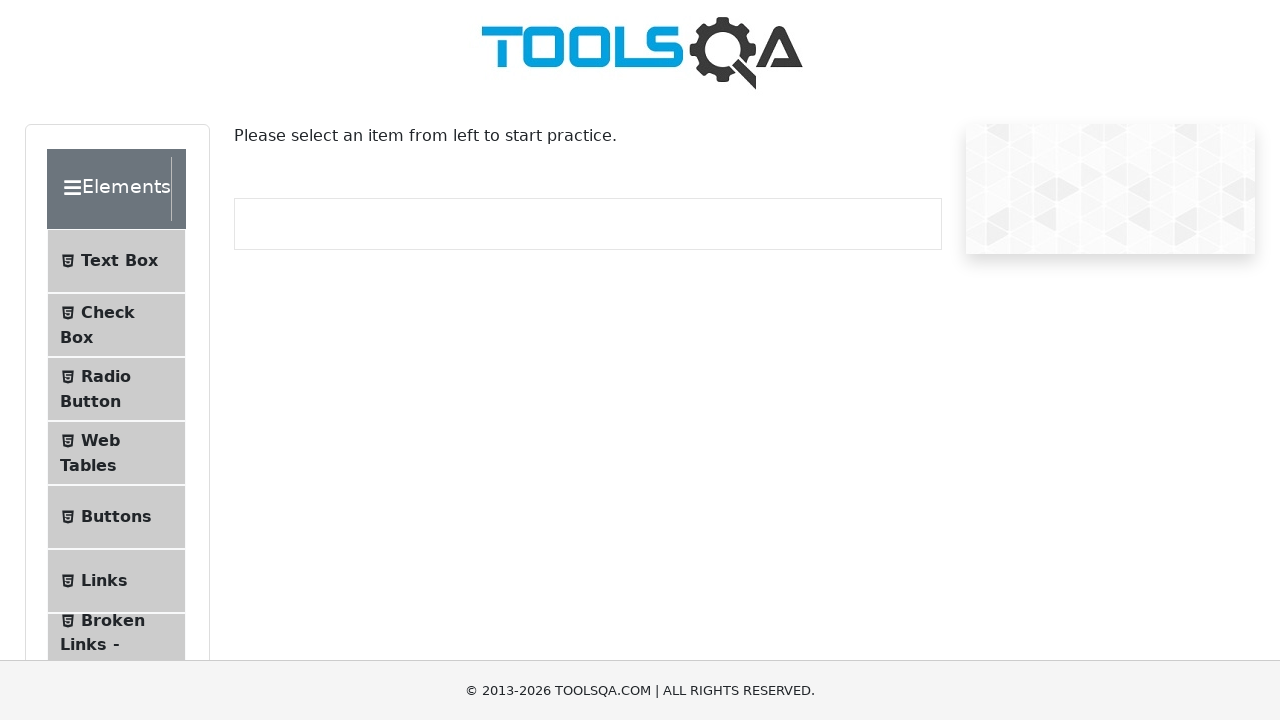

Scrolled Buttons menu item into view
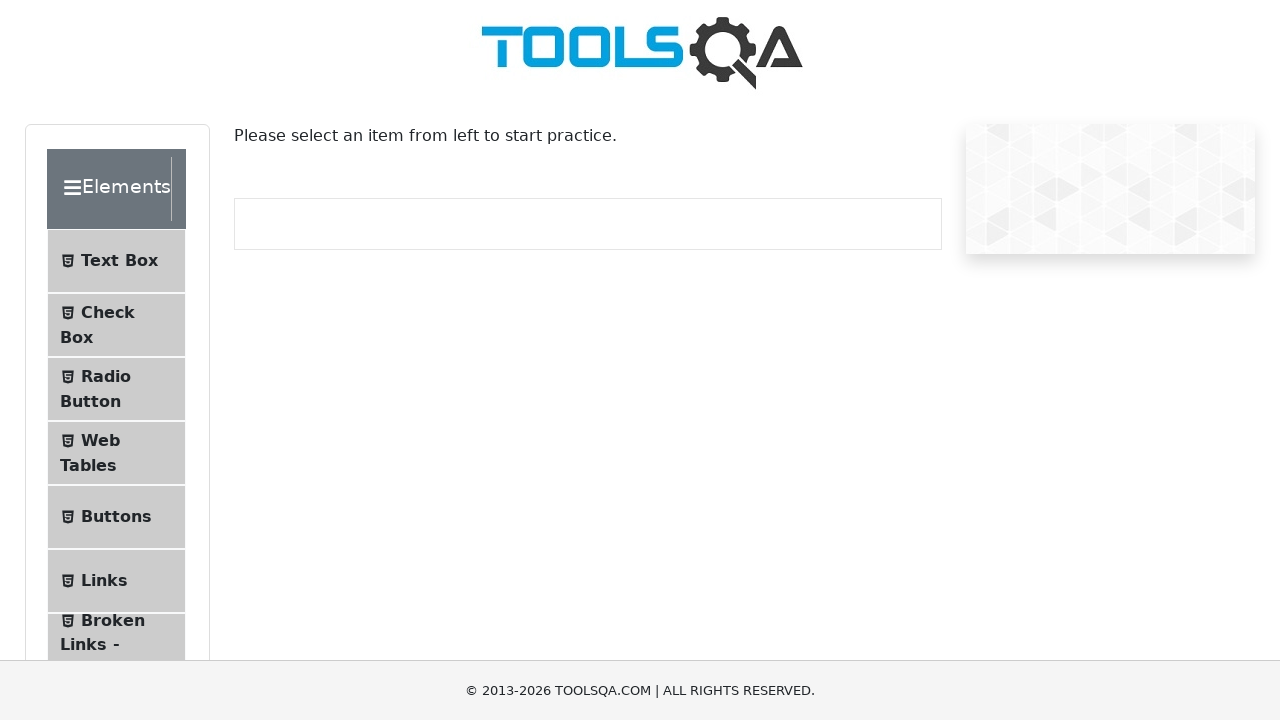

Clicked Buttons menu item at (116, 517) on text=Buttons >> nth=0
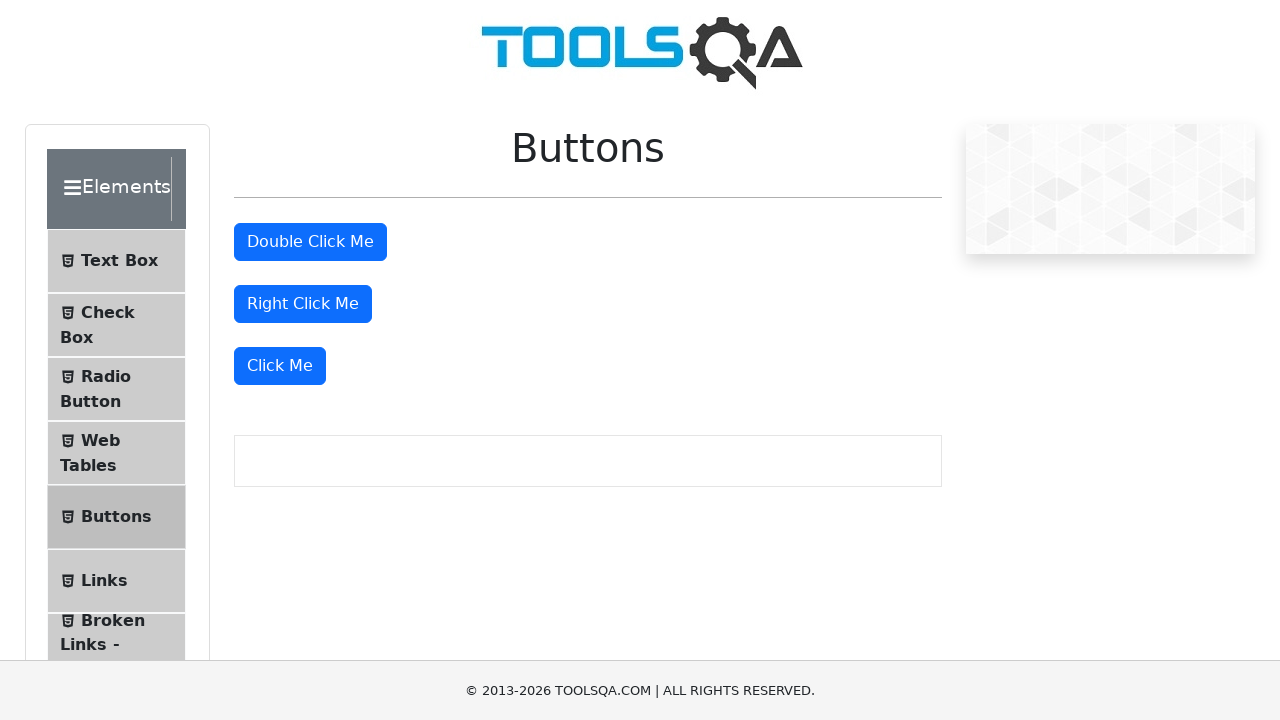

Waited for navigation to buttons page
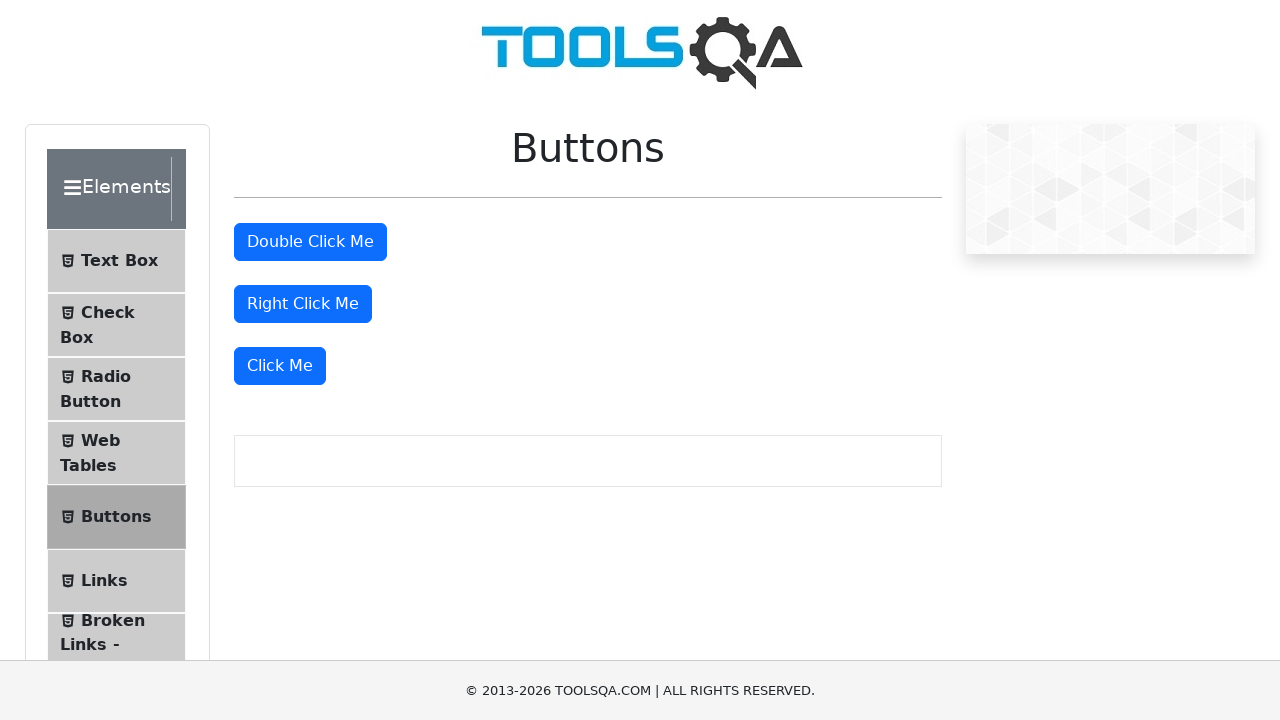

Verified successful navigation to buttons page (URL: https://demoqa.com/buttons)
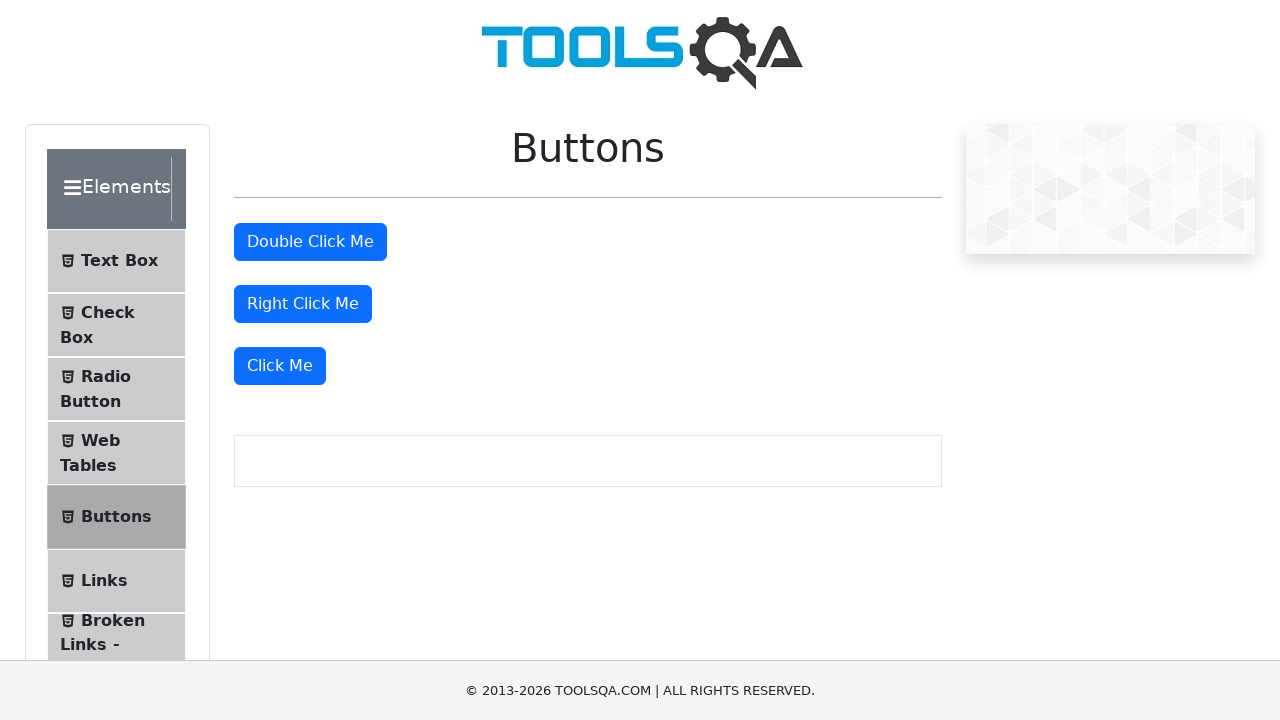

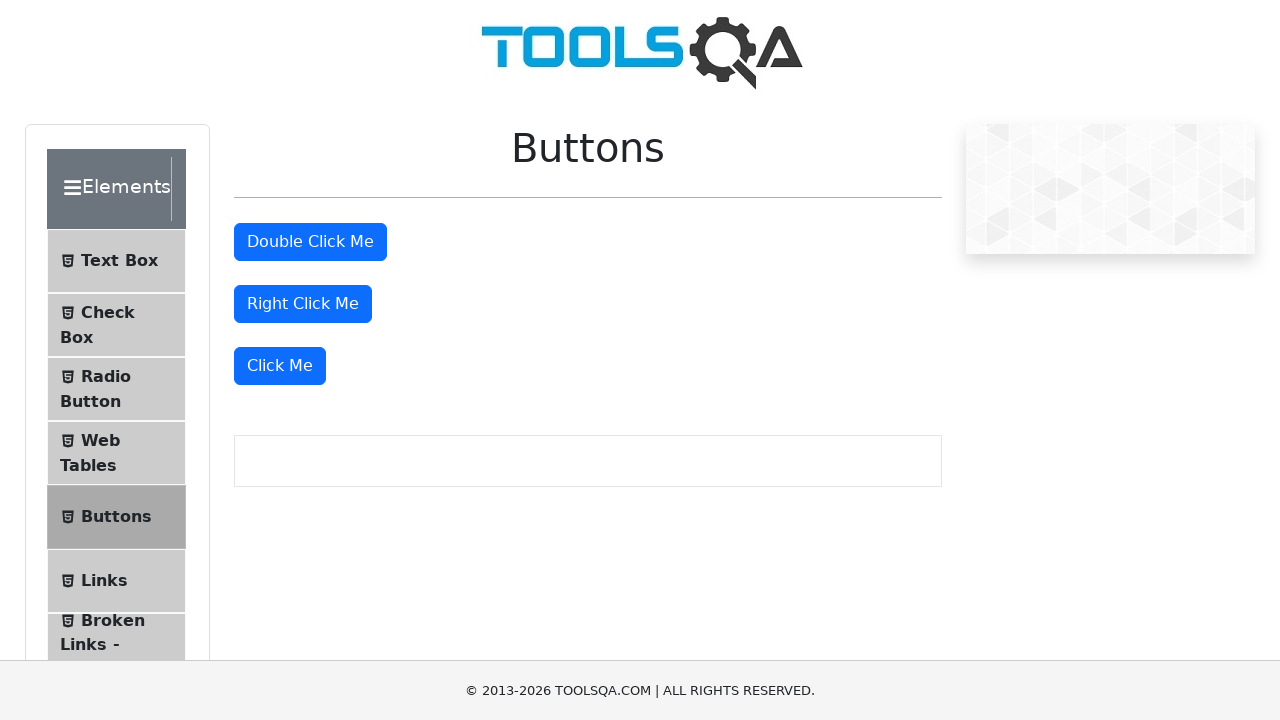